Tests JavaScript confirm alert functionality by clicking a button to trigger a confirm dialog, then accepting the alert by clicking OK.

Starting URL: https://v1.training-support.net/selenium/javascript-alerts

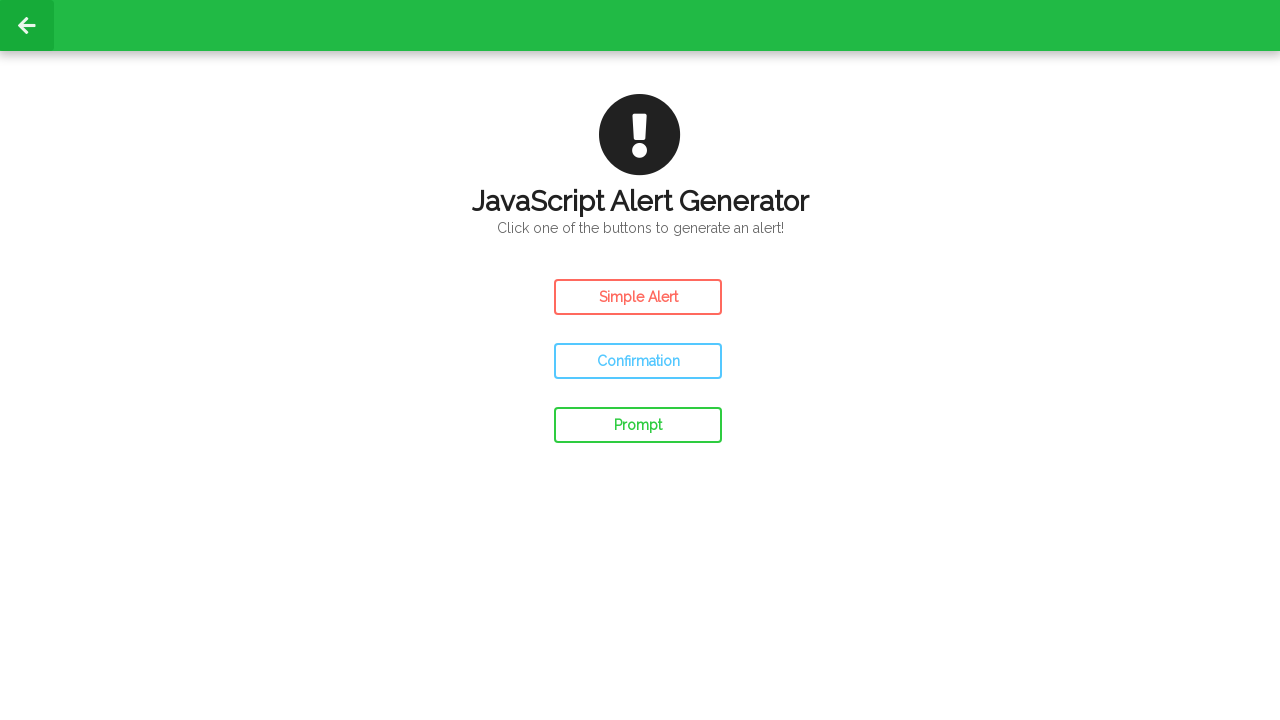

Set up dialog handler to accept confirm dialogs
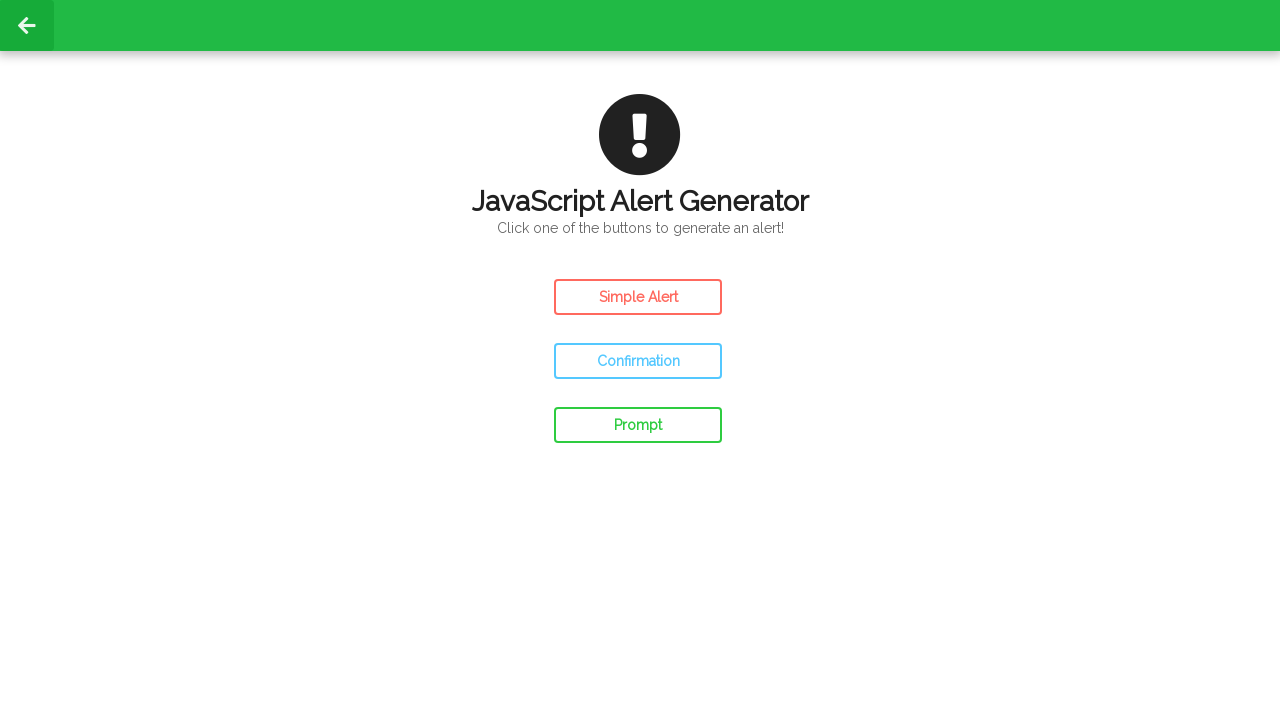

Clicked confirm button to trigger JavaScript confirm dialog at (638, 361) on #confirm
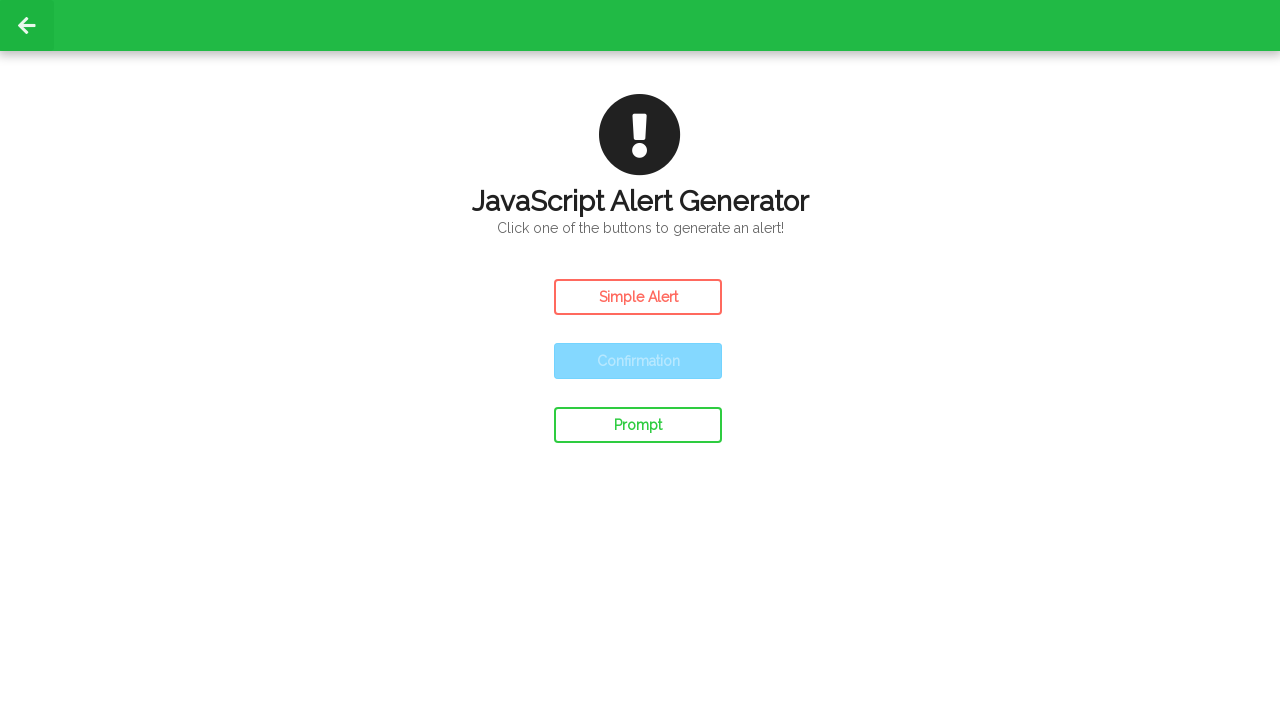

Waited for dialog to be processed and accepted
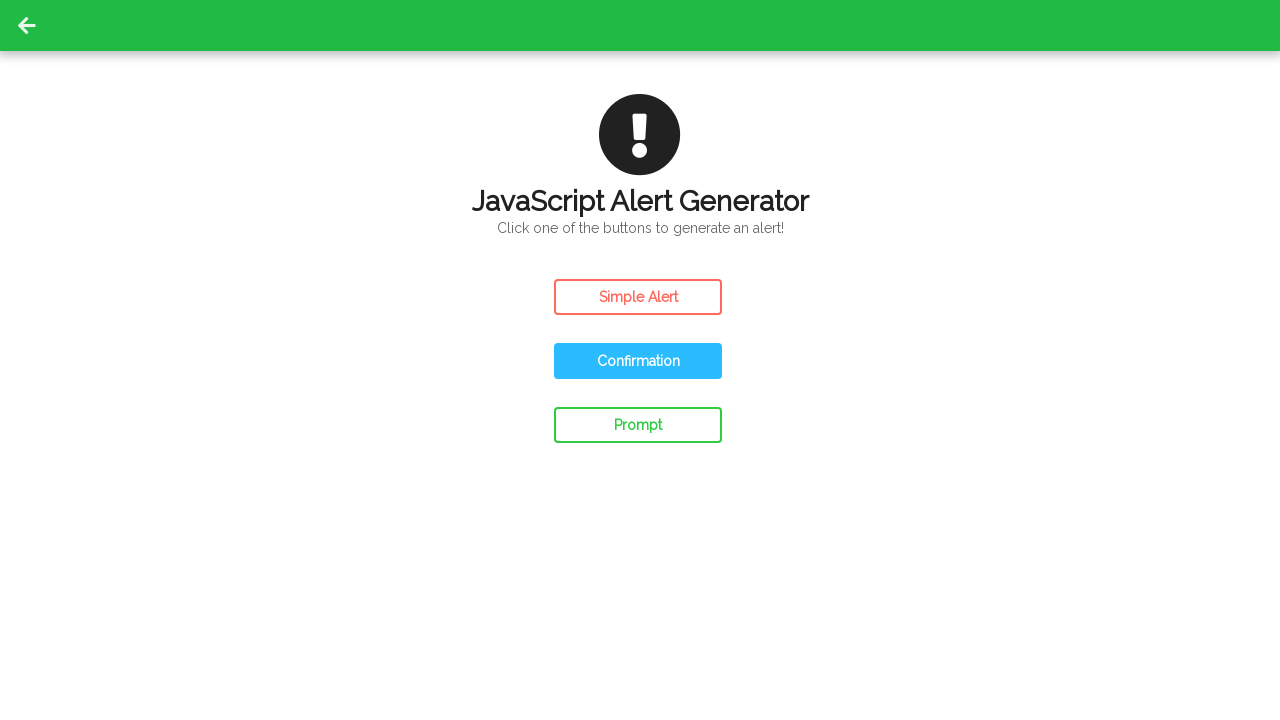

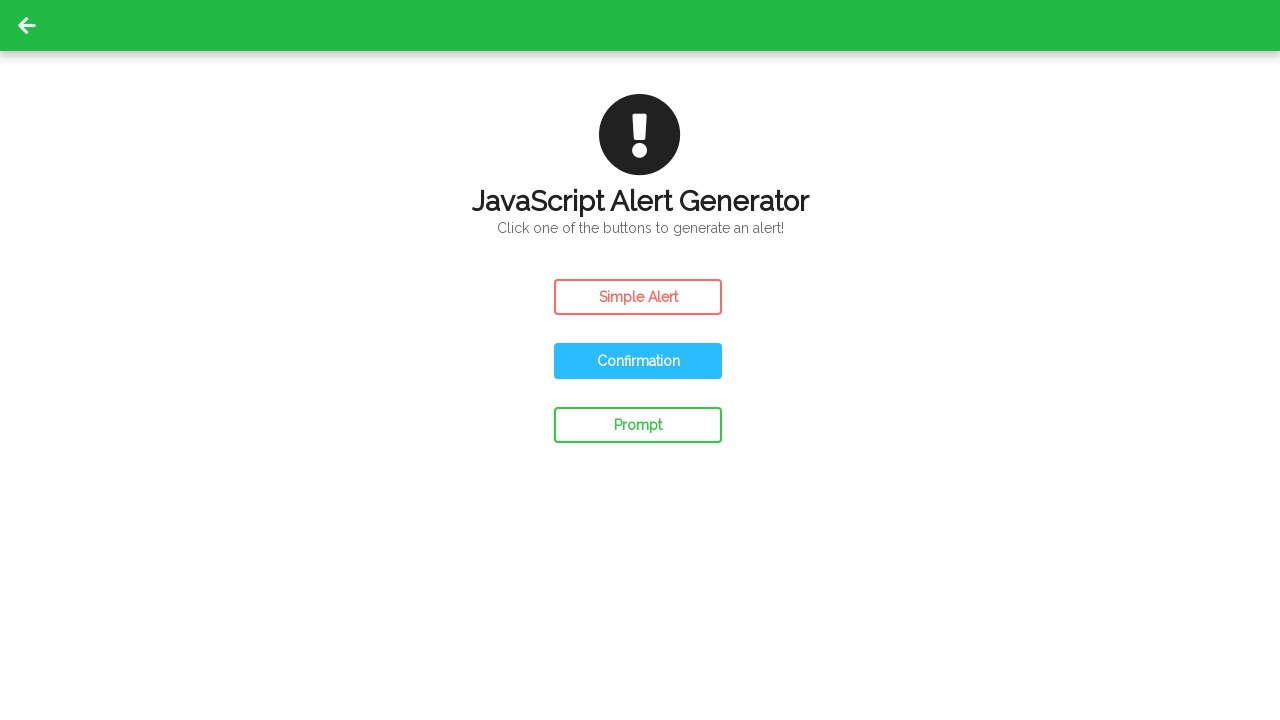